Navigates to a test automation website and verifies the page loads successfully by waiting for content to be available

Starting URL: https://www.testotomasyonu.com

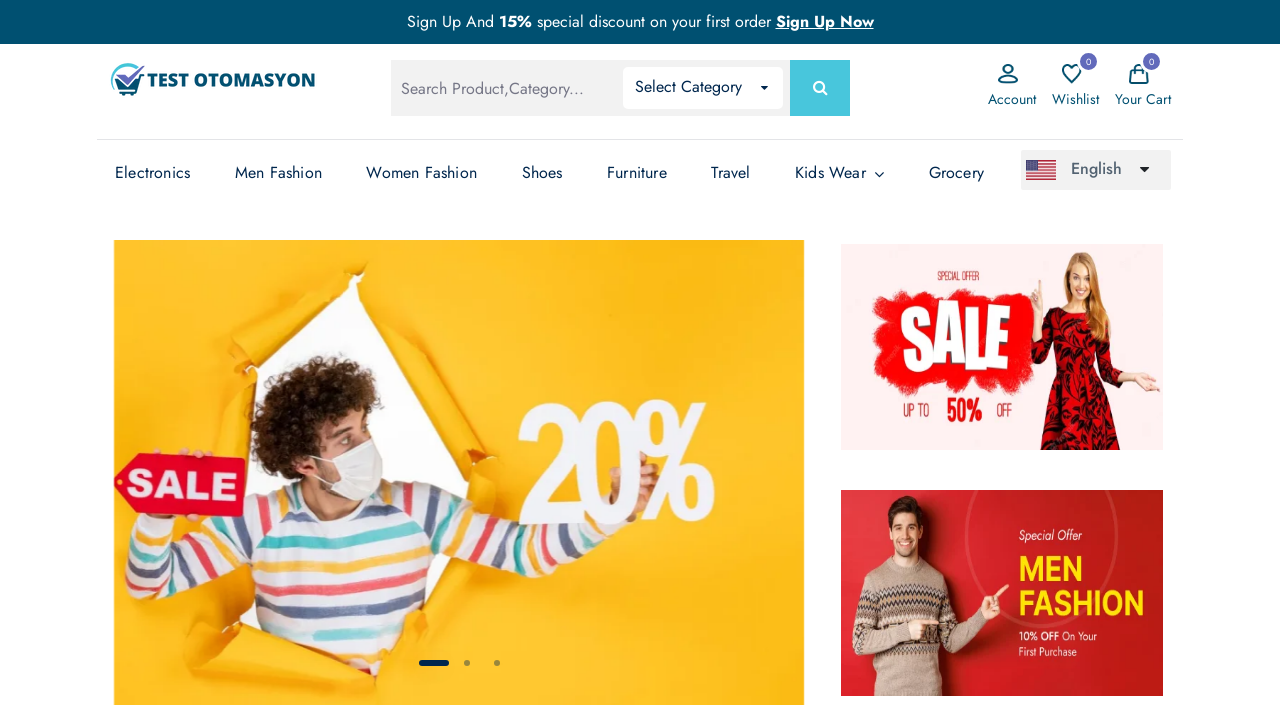

Waited for page to reach domcontentloaded state
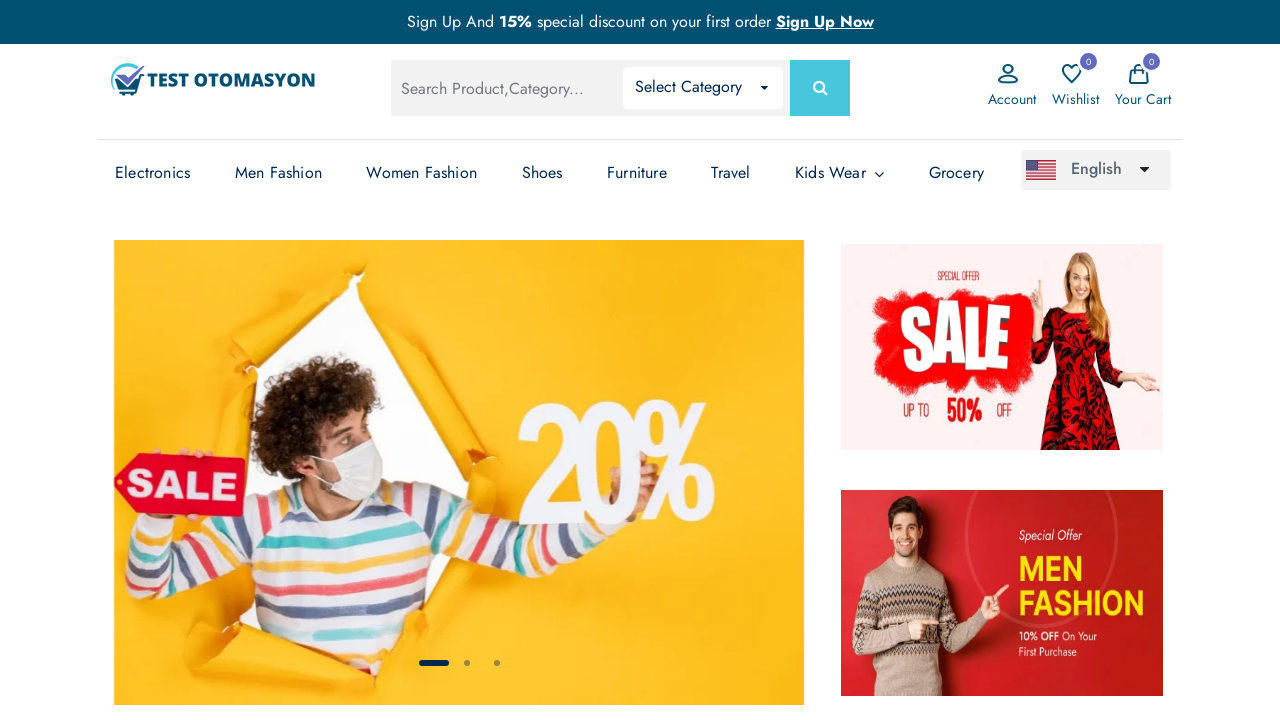

Verified that URL contains 'testotomasyonu.com'
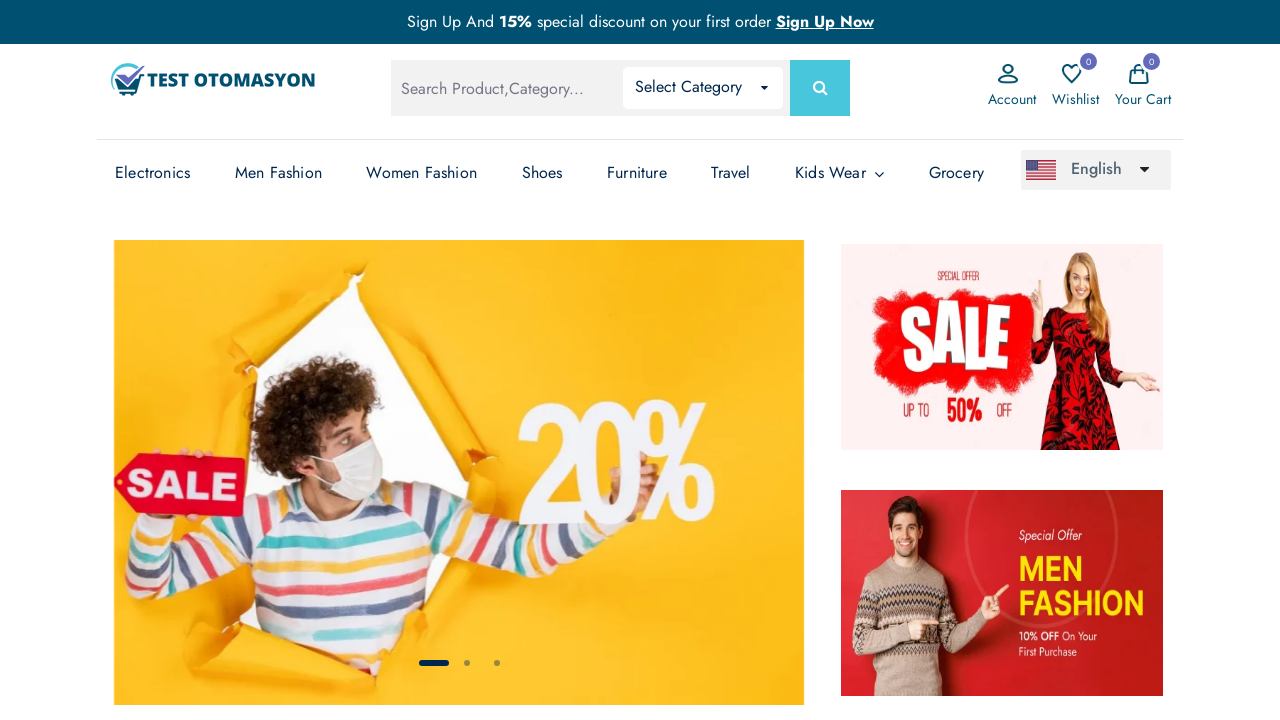

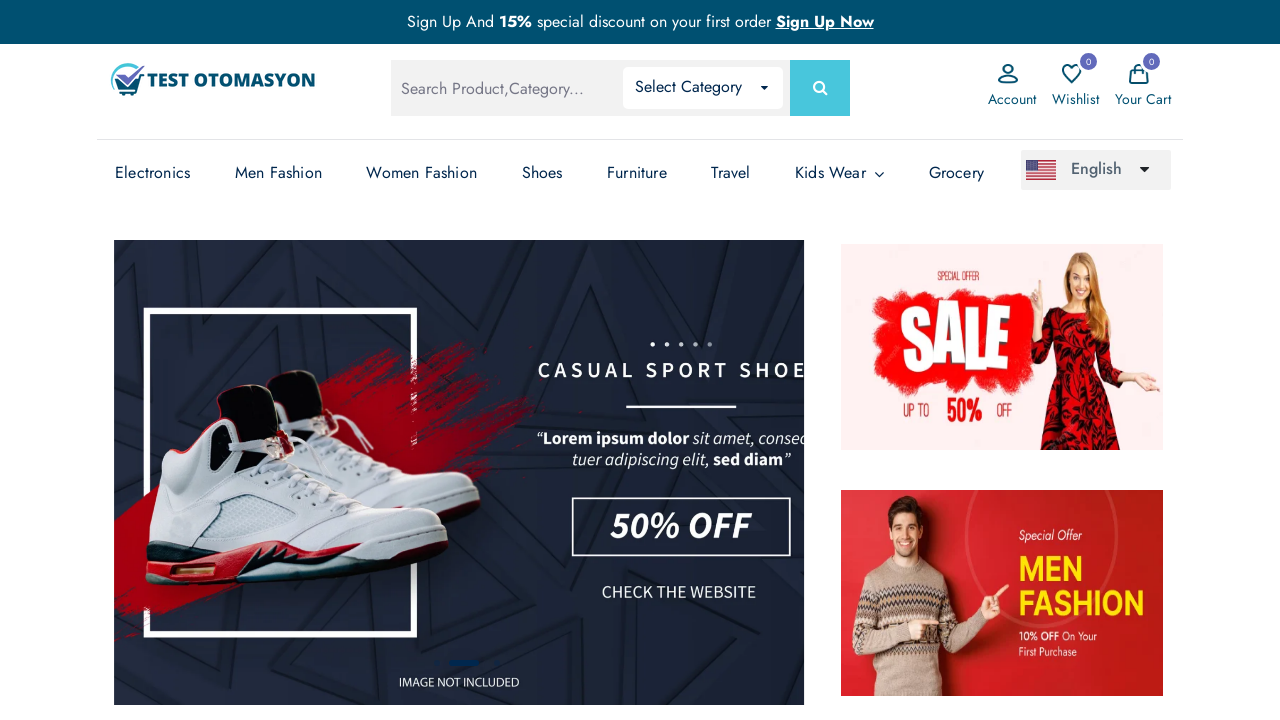